Verifies the Gift Card page URL is correct

Starting URL: https://www.urbanladder.com/gift-cards?src=header

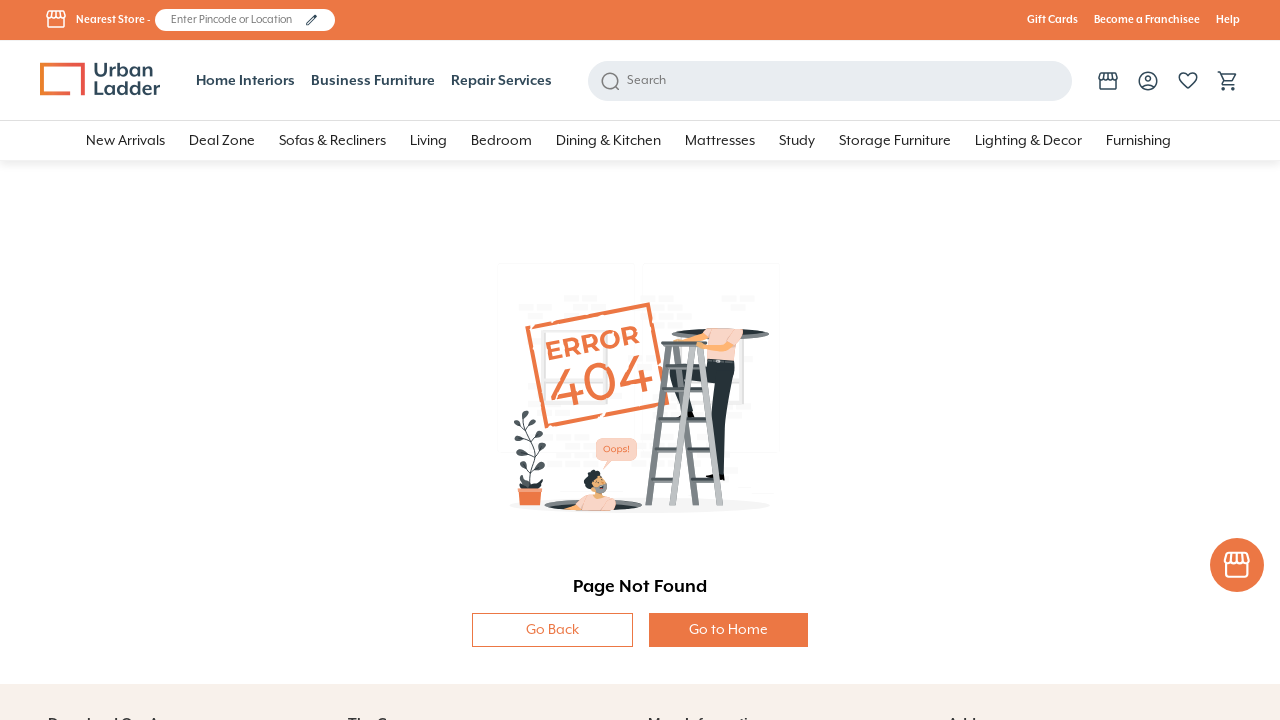

Verified Gift Card page URL is correct: https://www.urbanladder.com/gift-cards?src=header
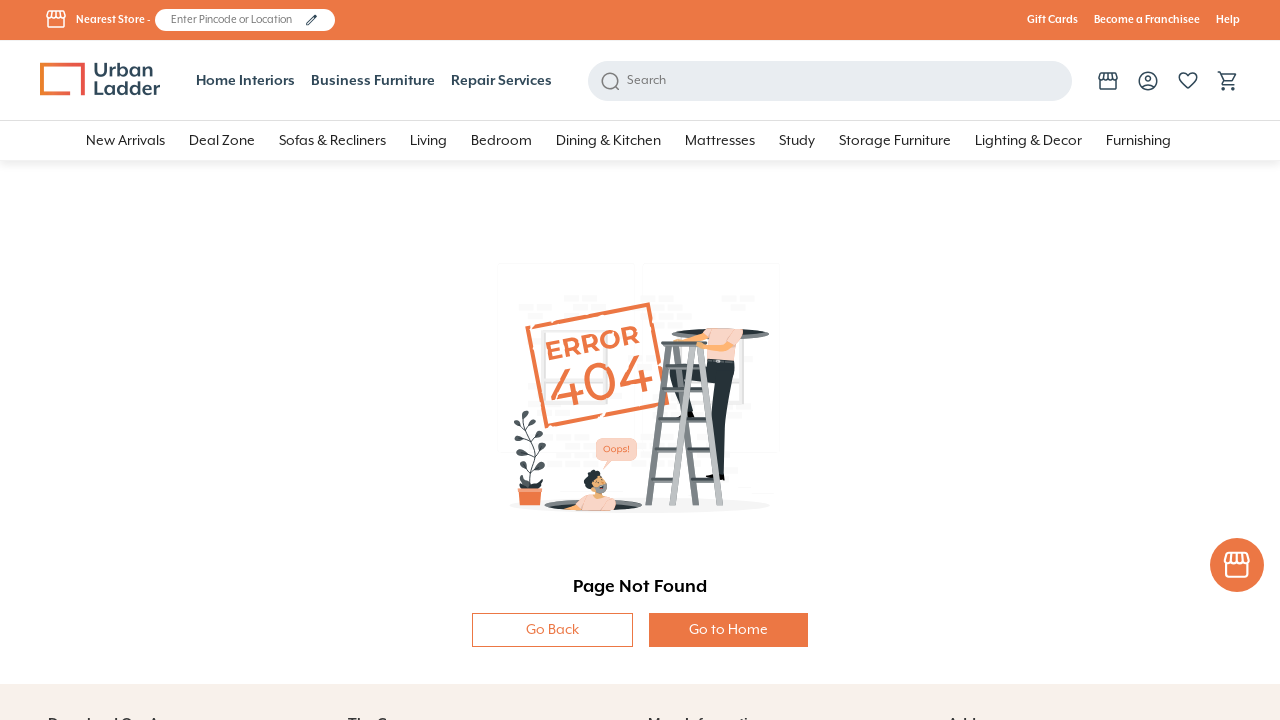

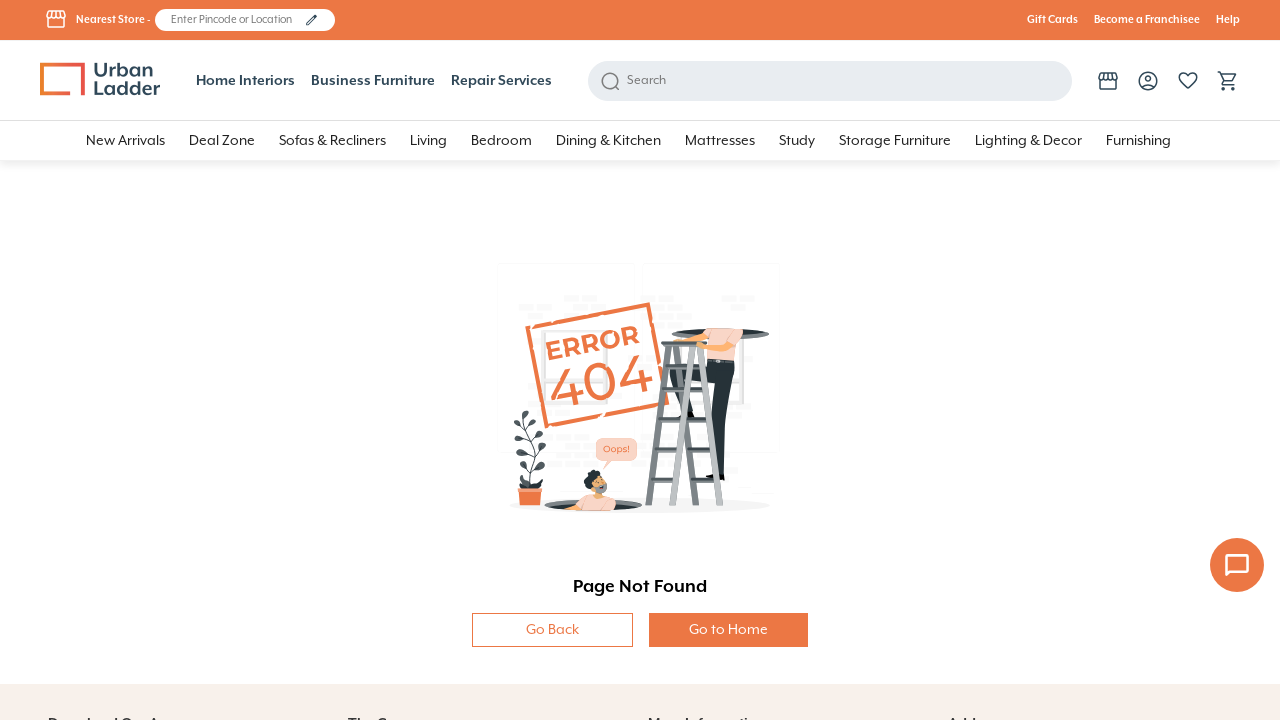